Navigates to Champs Sports men's t-shirts category page and verifies that product images are displayed on the page.

Starting URL: https://www.champssports.com/en/category/mens/clothing/t-shirts.html

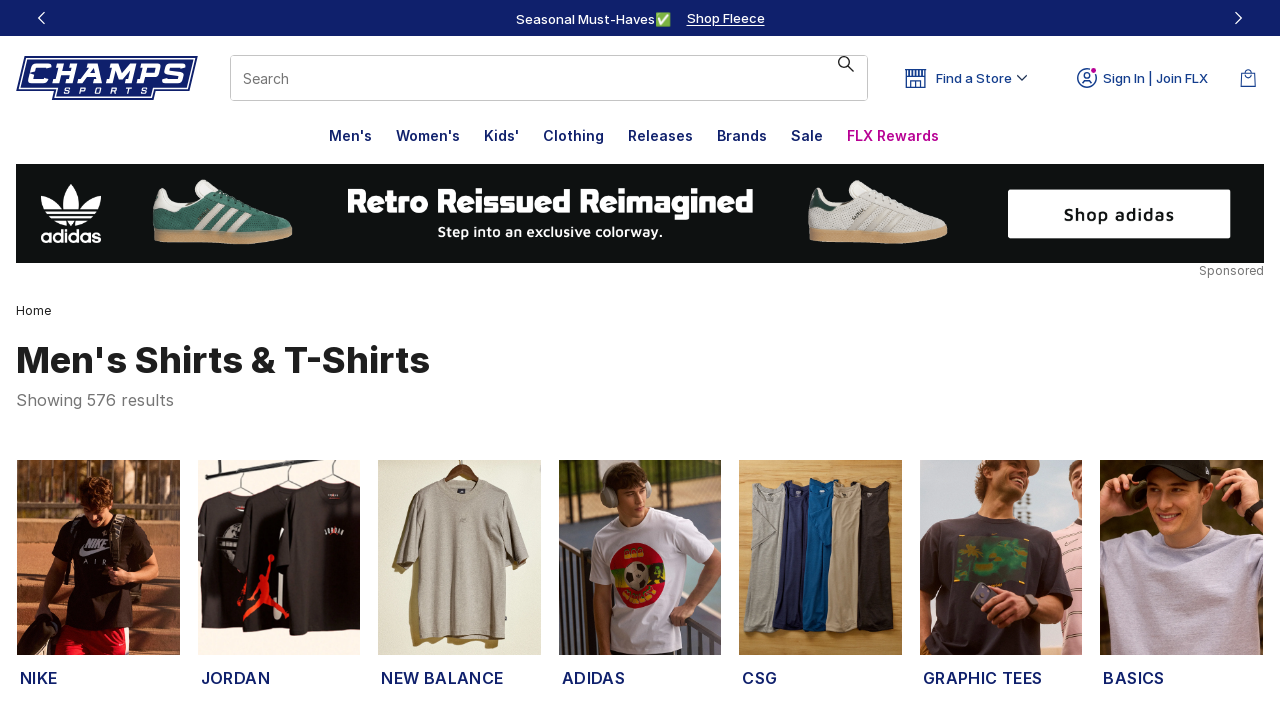

Navigated to Champs Sports men's t-shirts category page
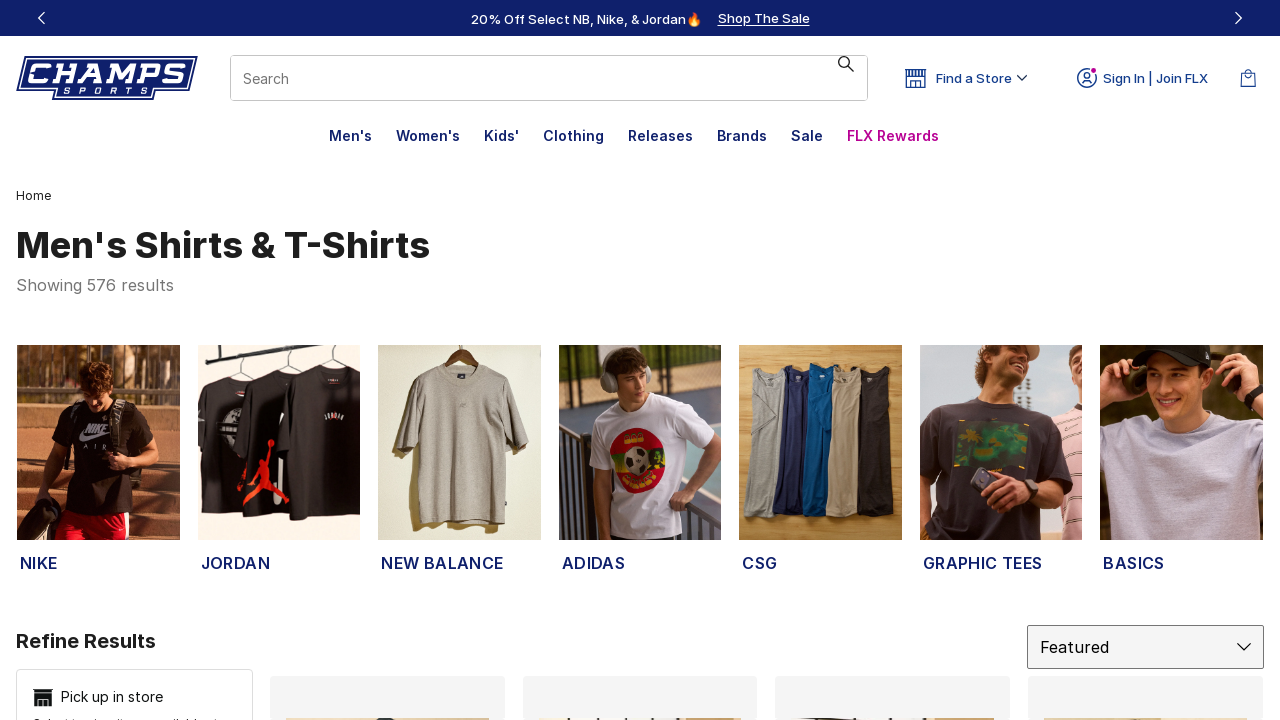

Product images loaded and became visible
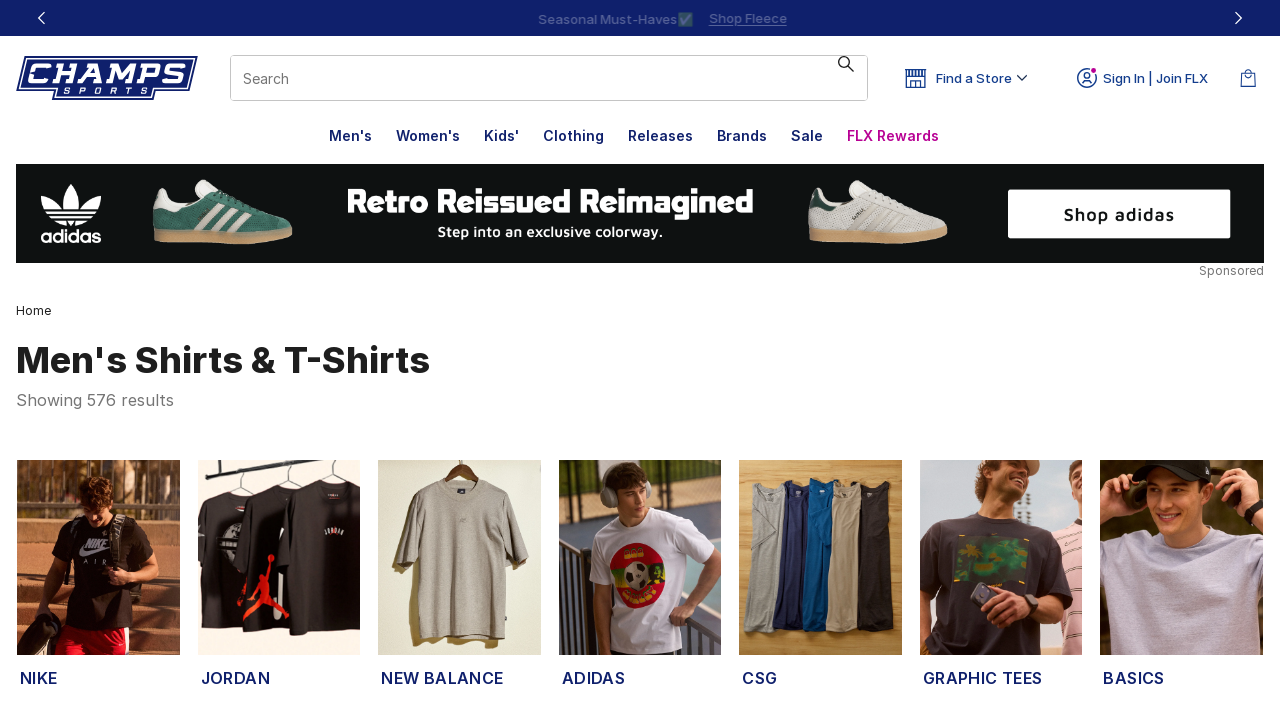

Located all product images on the page
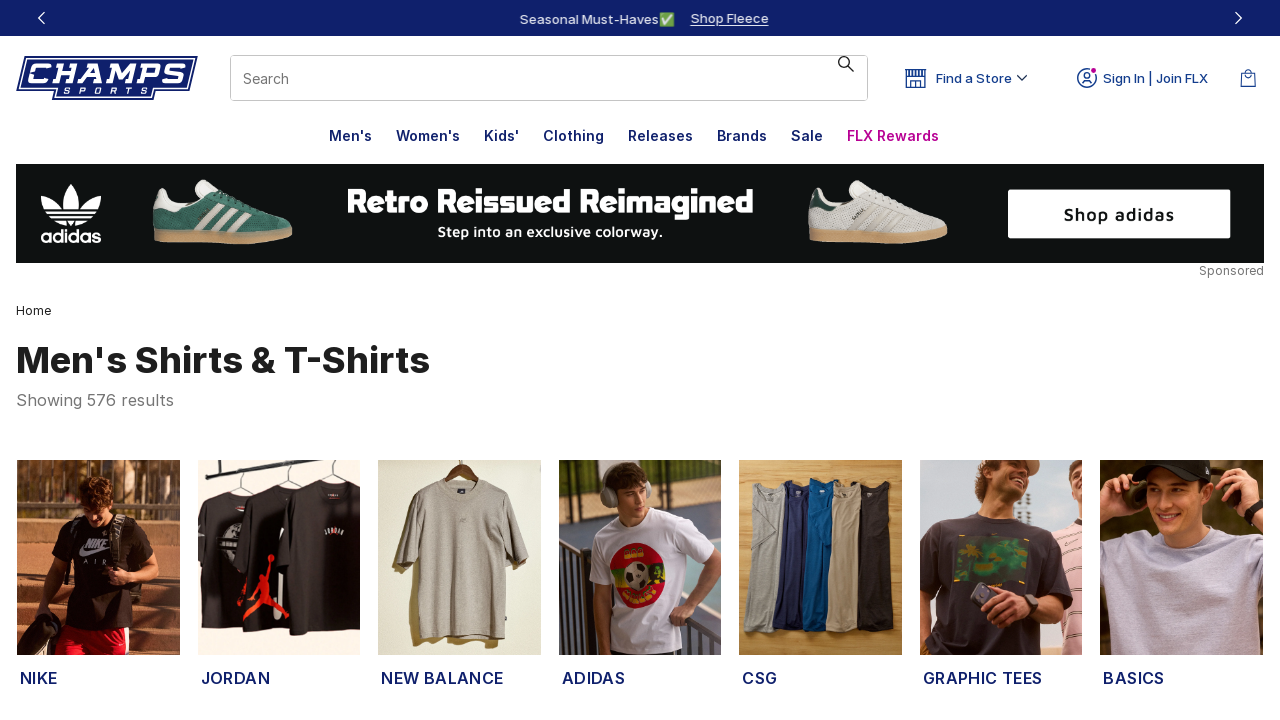

First product image confirmed visible
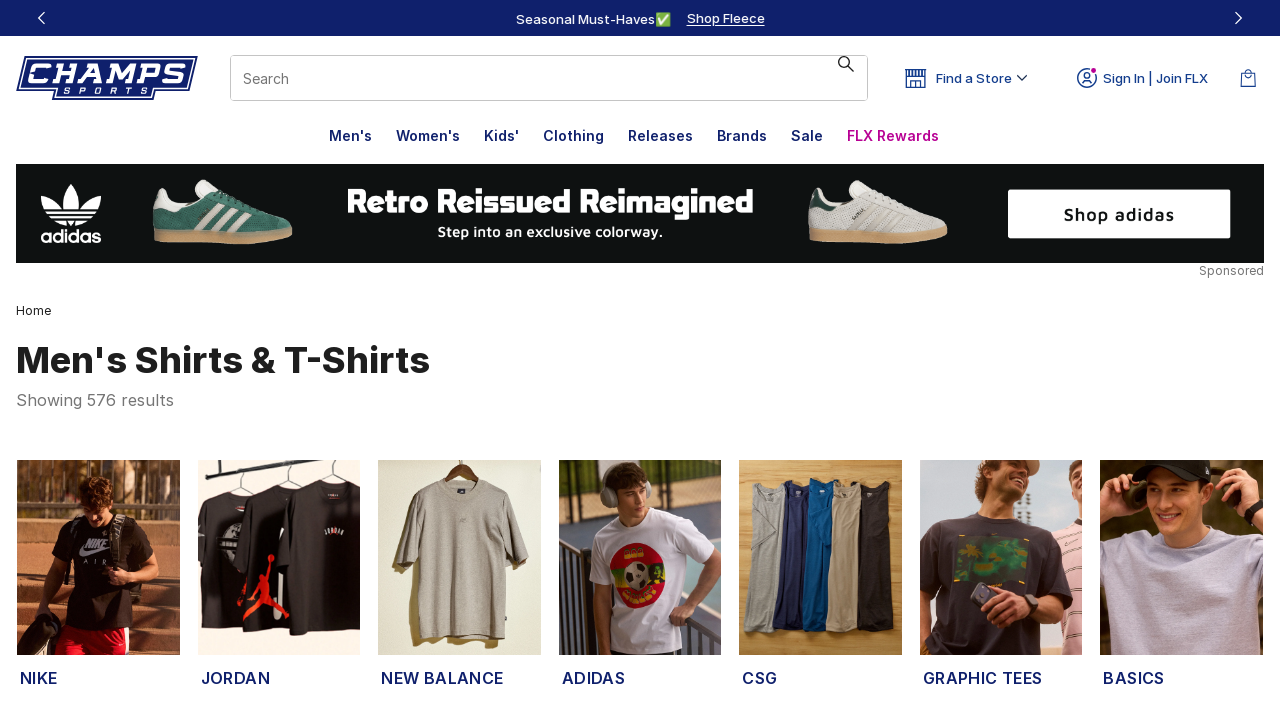

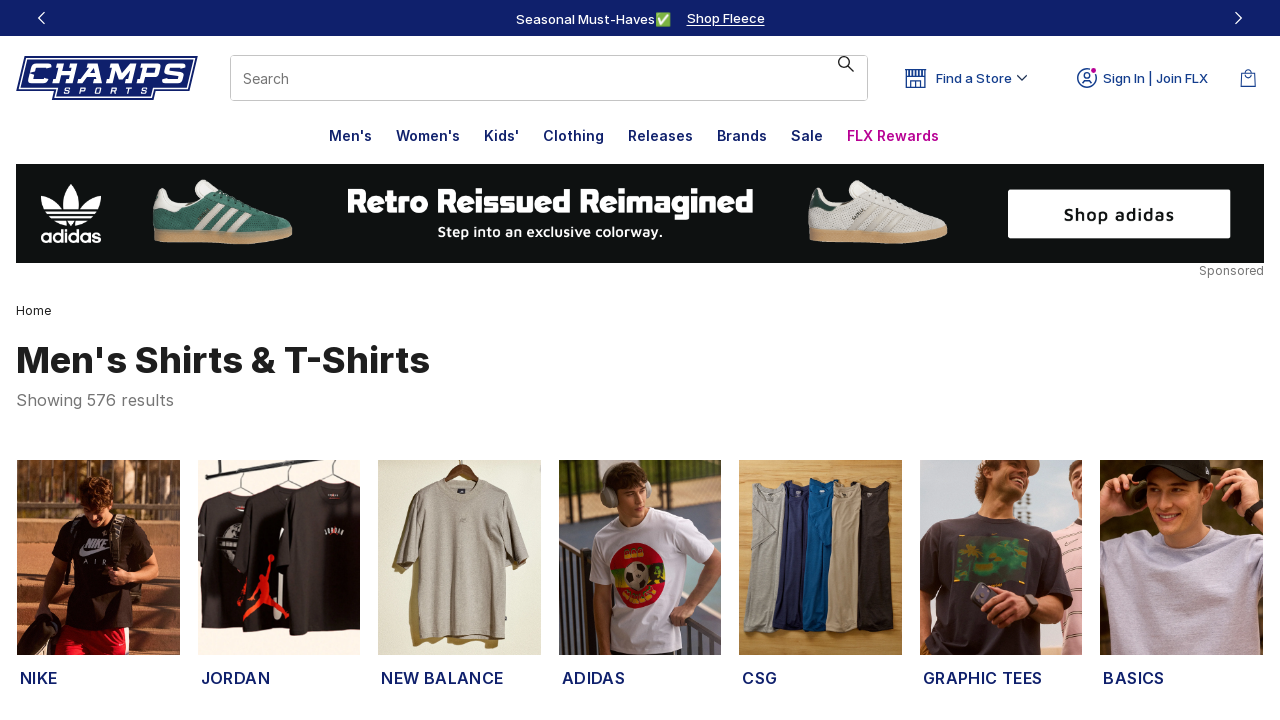